Tests radio button functionality including selecting favorite browser, toggling city selection, identifying default selection, and selecting age group

Starting URL: https://www.leafground.com/radio.xhtml

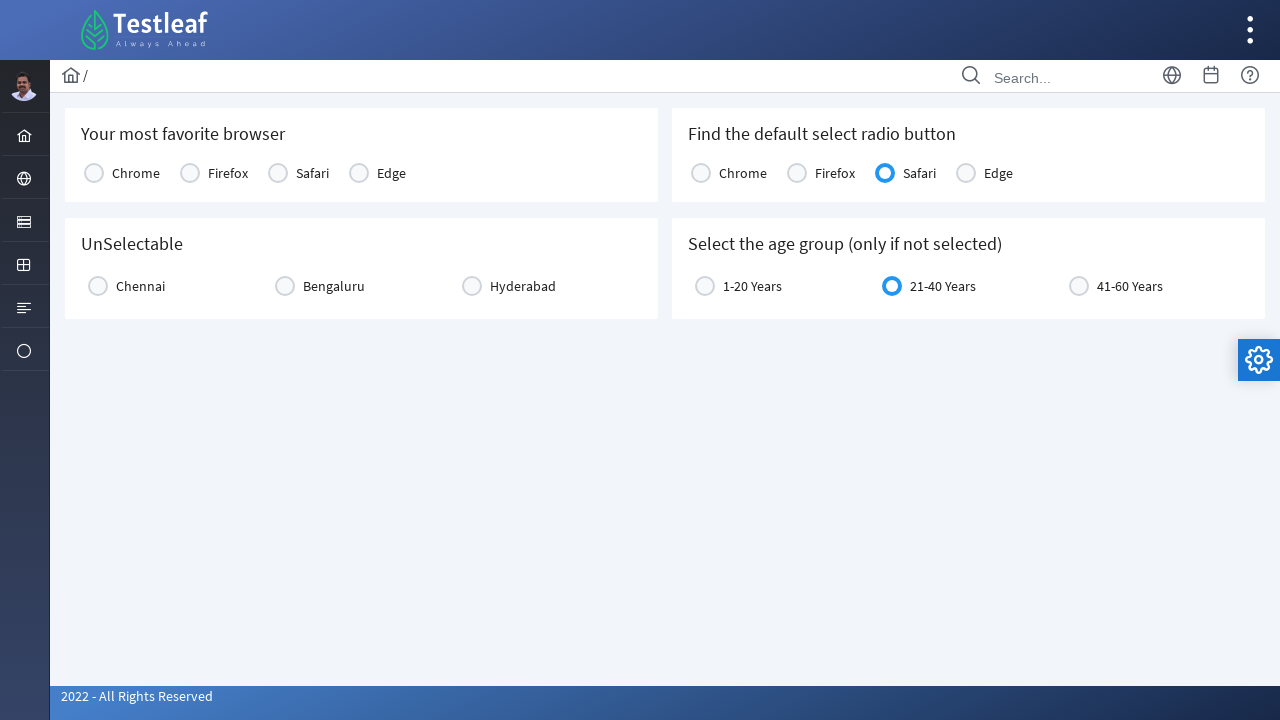

Selected Chrome as favorite browser at (136, 173) on xpath=//table[contains(@id, 'j_idt87:console1')]//label[text()='Chrome']
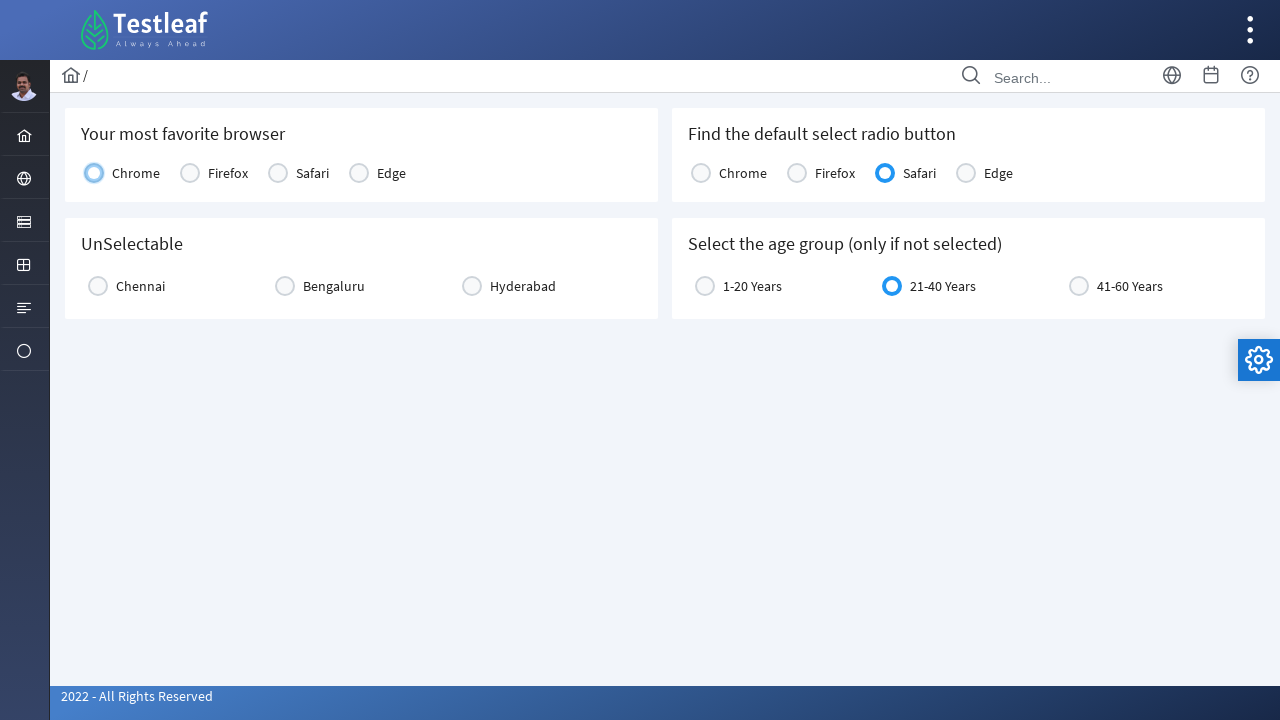

Clicked Chennai city radio button to select it at (98, 286) on xpath=//label[text()='Chennai']/preceding-sibling::div//span[contains(@class,'ra
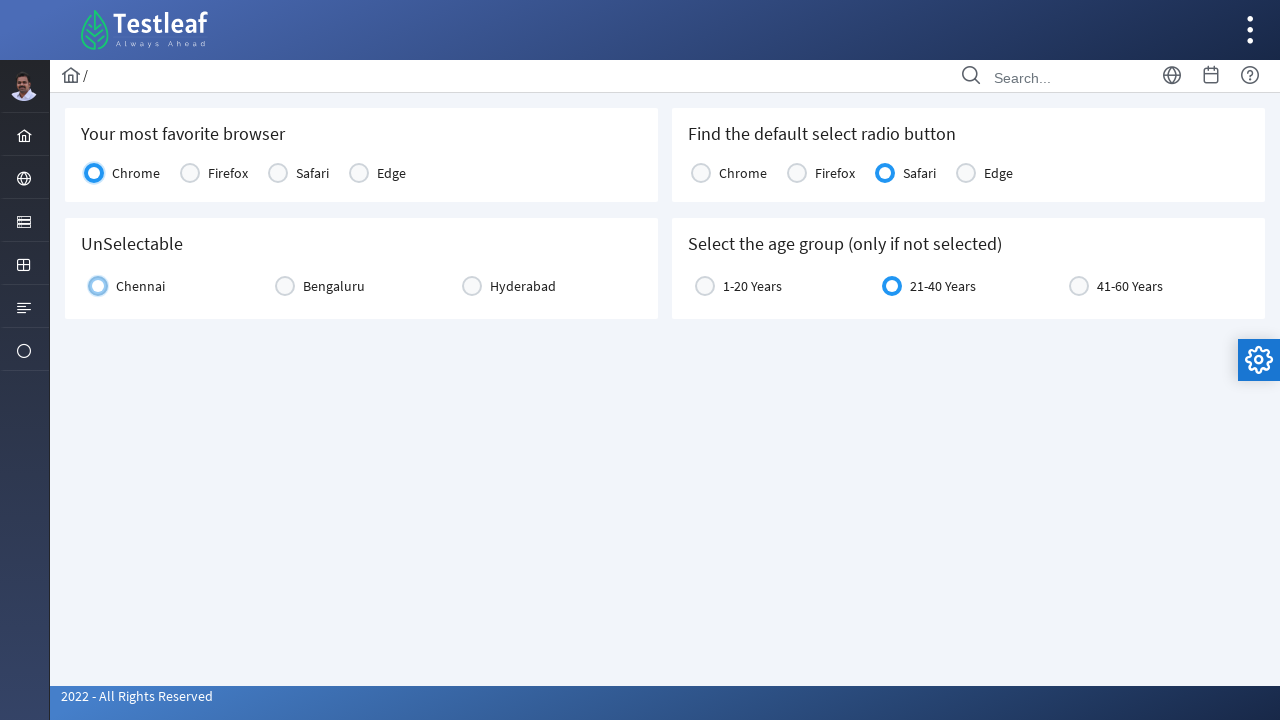

Clicked Chennai radio button again to toggle deselection at (98, 286) on xpath=//label[text()='Chennai']/preceding-sibling::div//span[contains(@class,'ra
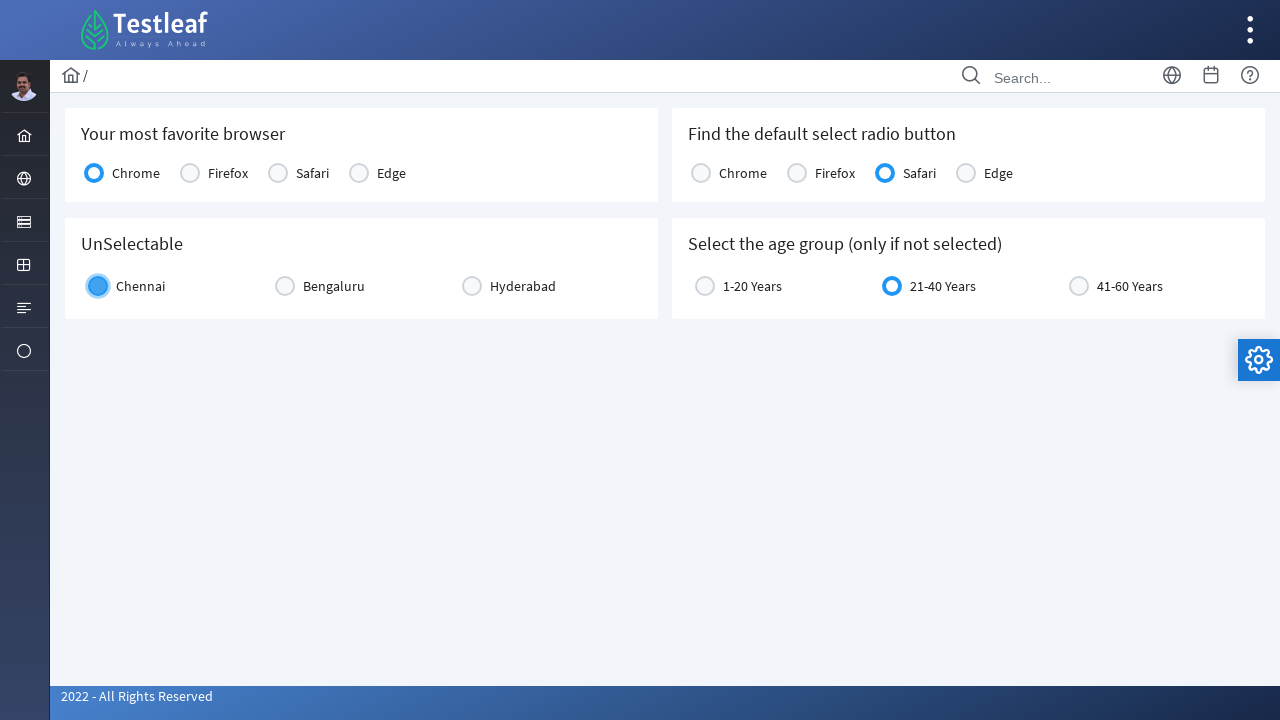

Located age group radio button for 21-40 Years
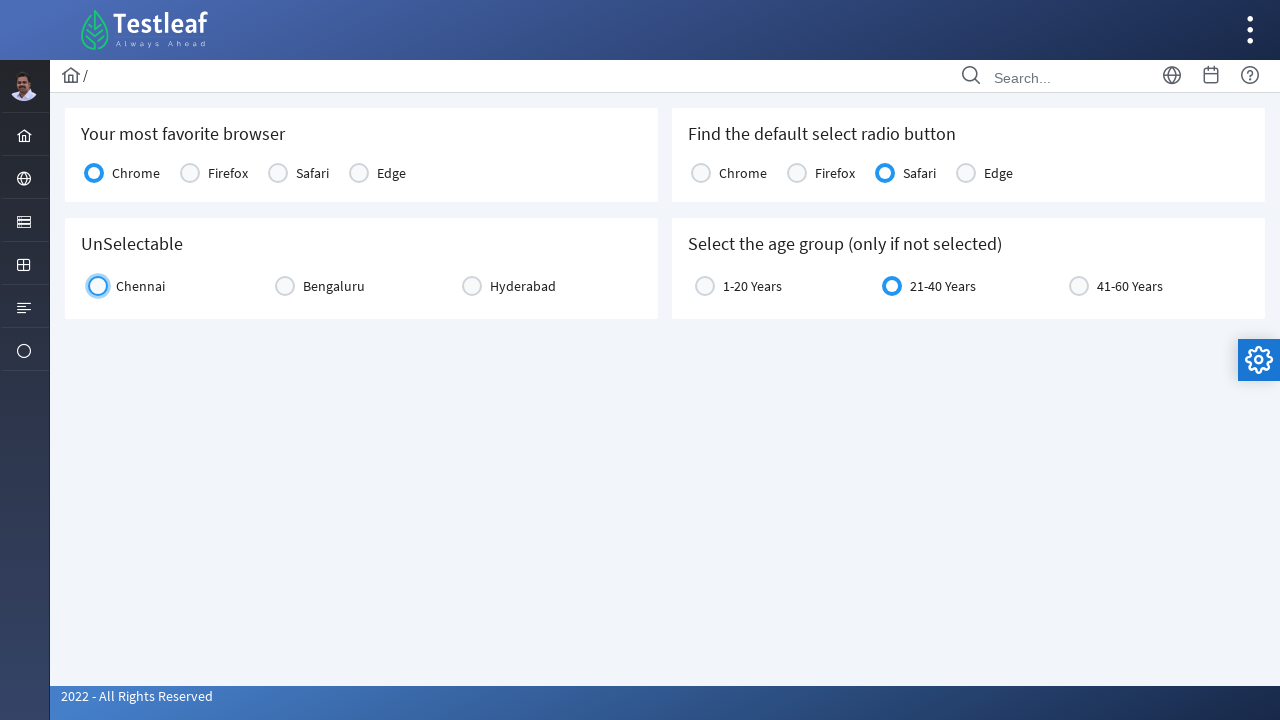

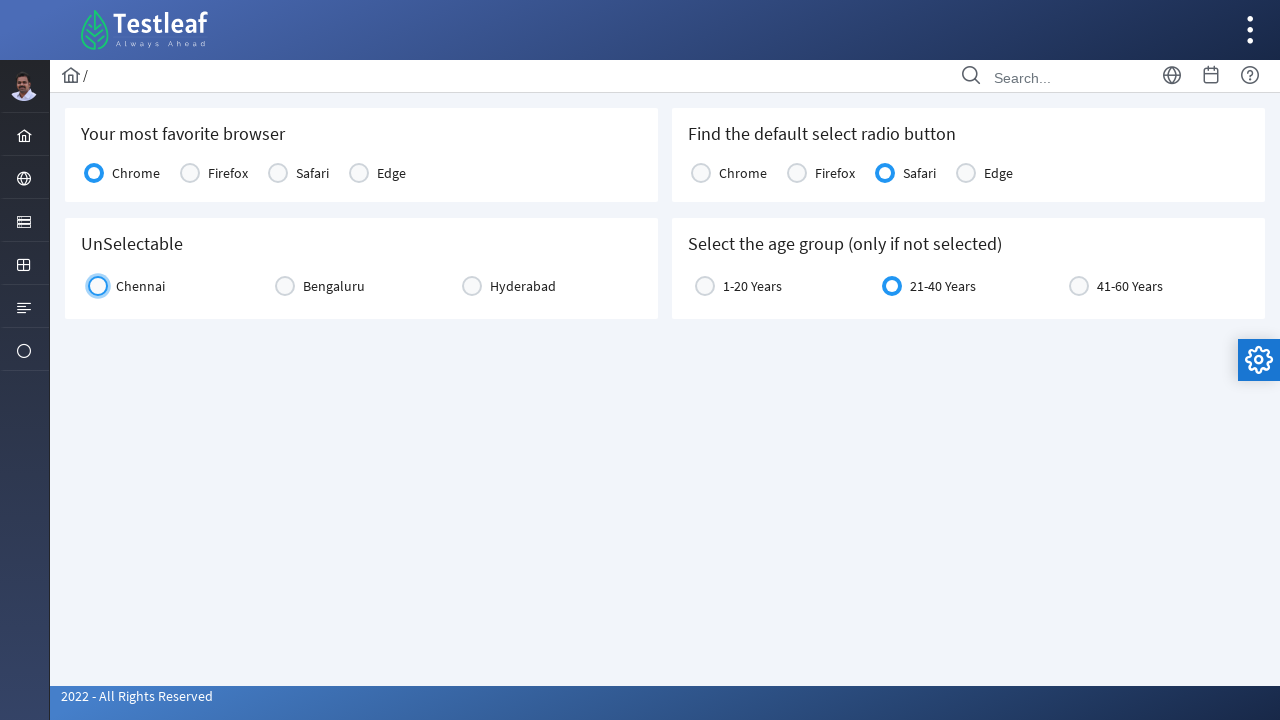